Validates Bootstrap tooltip functionality by hovering over a button and verifying the tooltip text that appears

Starting URL: https://www.w3schools.com/bootstrap/bootstrap_tooltip.asp

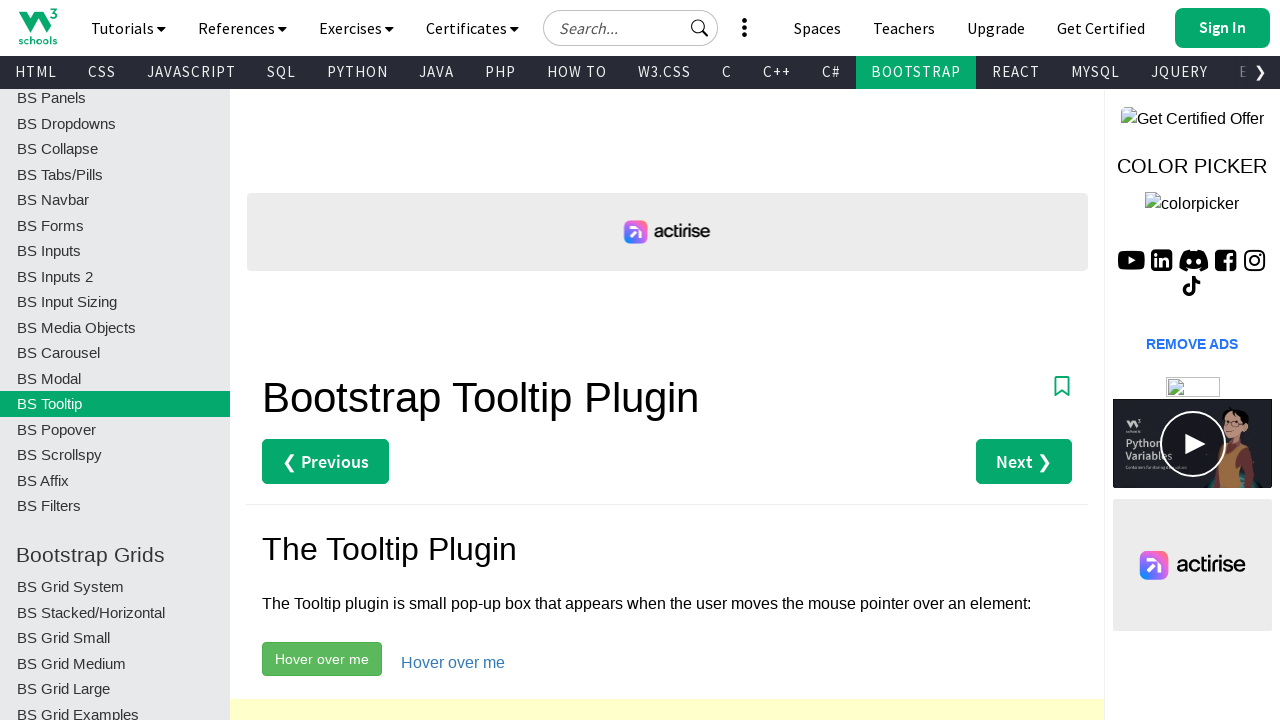

Located the 'Hover over me' button element
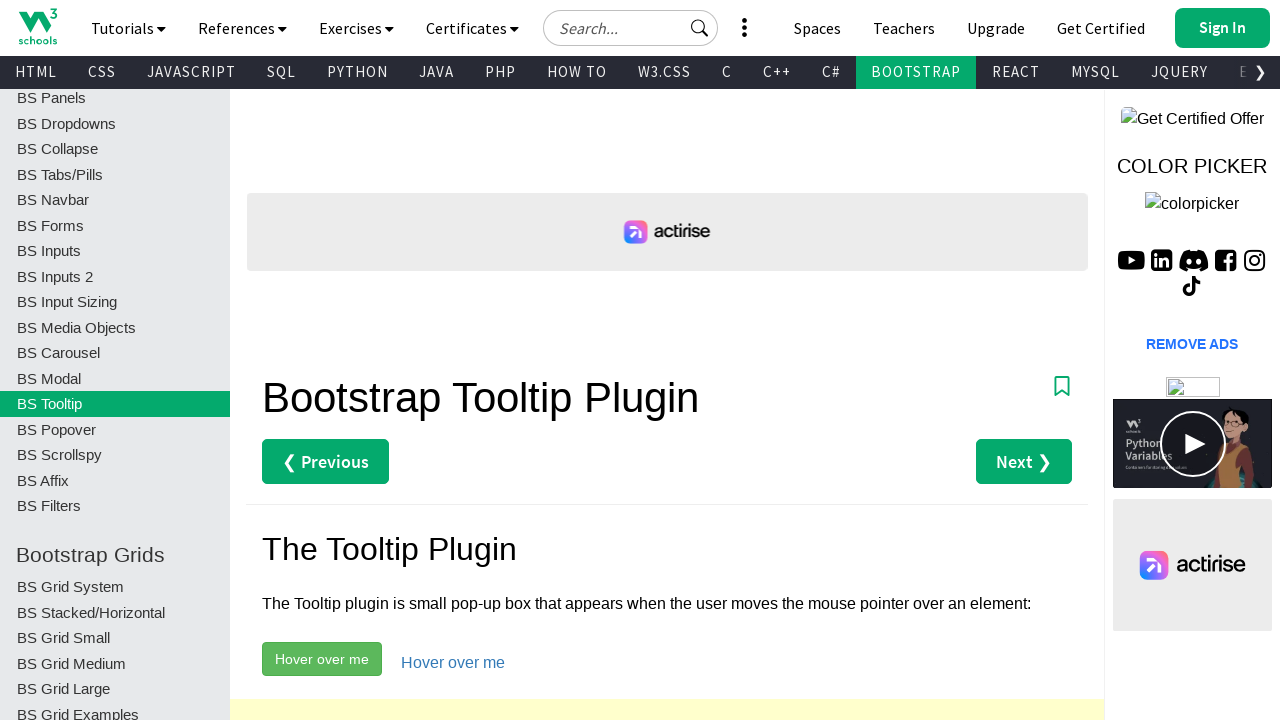

Hovered over the button to trigger tooltip at (322, 659) on xpath=//button[normalize-space()='Hover over me']
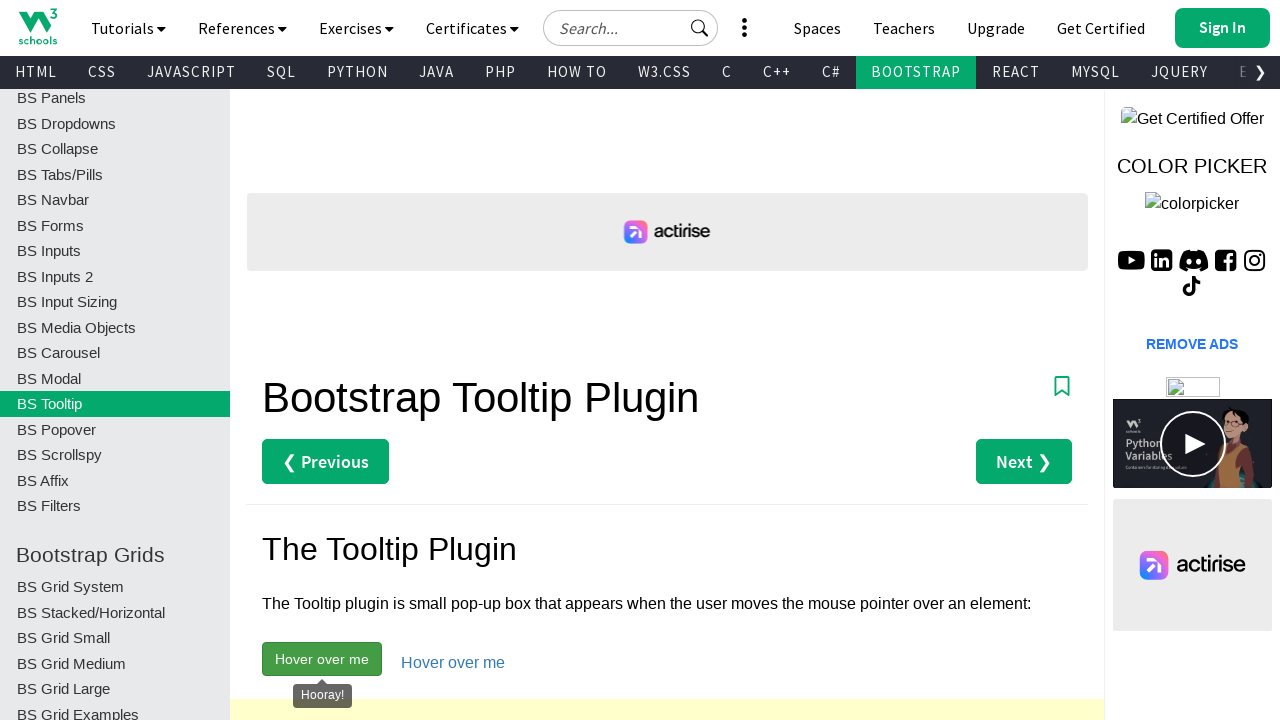

Tooltip appeared and loaded
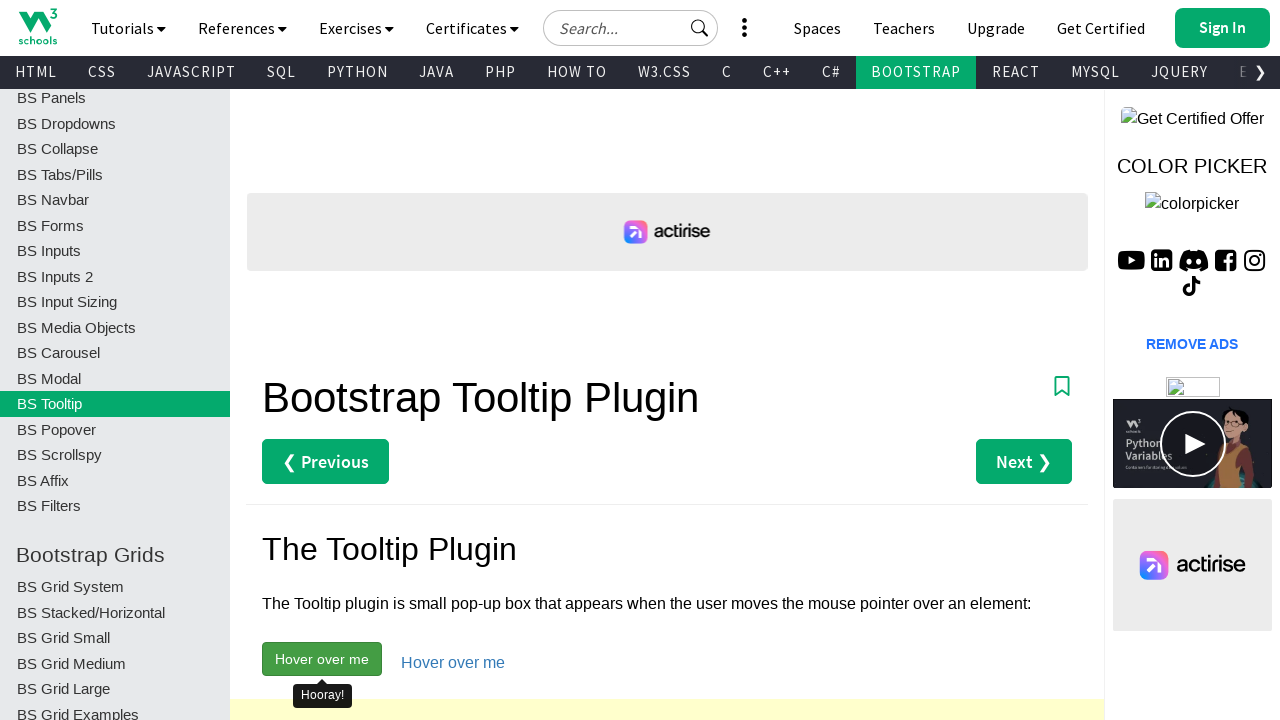

Retrieved tooltip text: 'Hooray!'
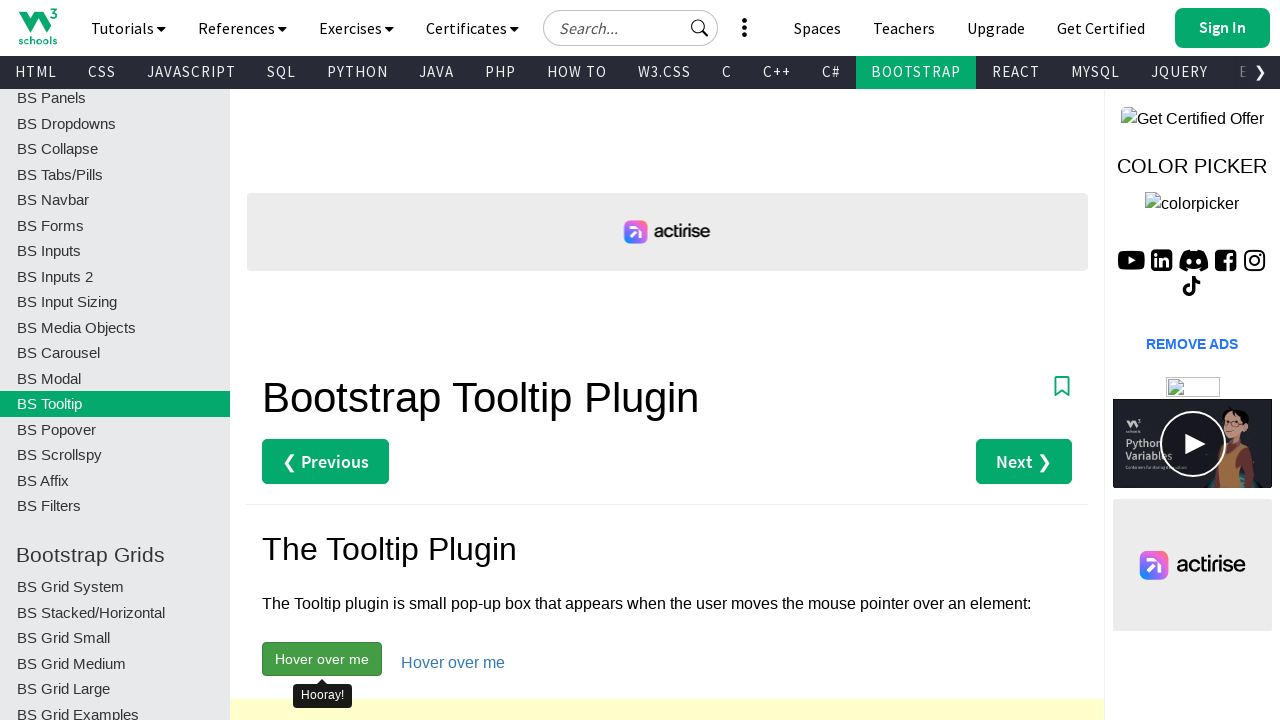

Verified tooltip text matches expected value 'Hooray!'
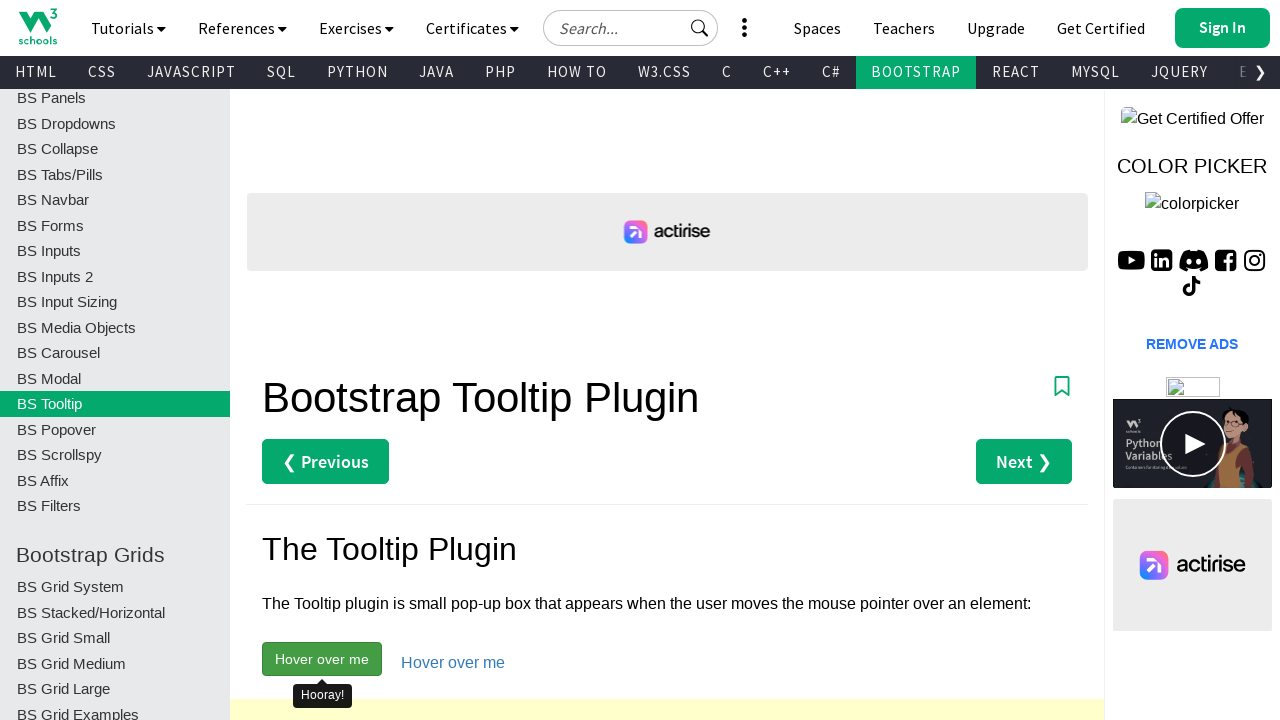

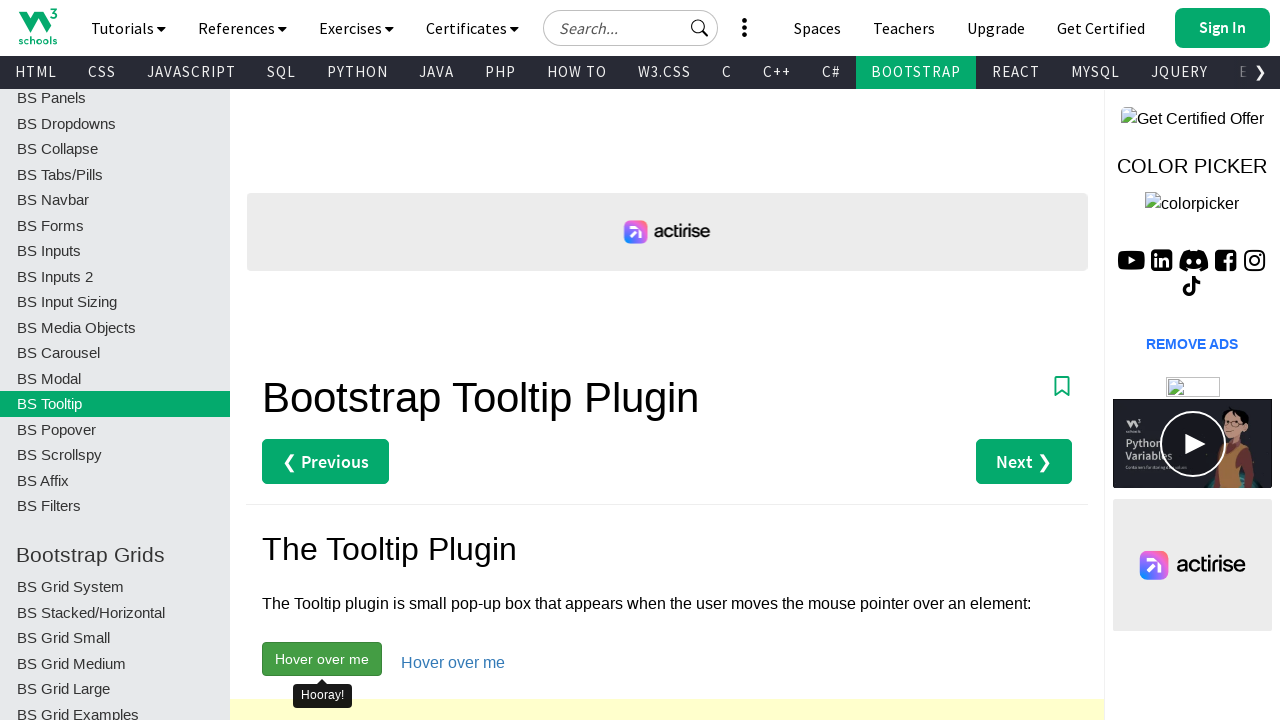